Tests that the currently applied filter link is highlighted with the selected class

Starting URL: https://demo.playwright.dev/todomvc

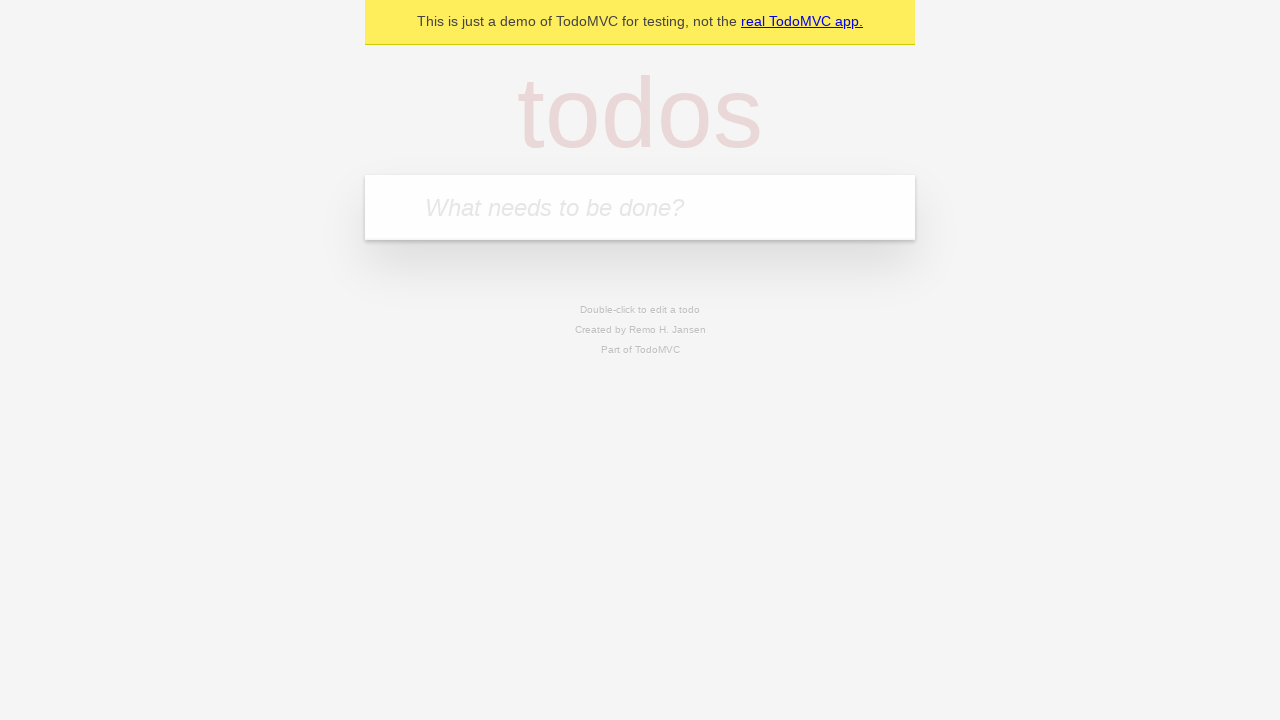

Filled todo input with 'buy some cheese' on internal:attr=[placeholder="What needs to be done?"i]
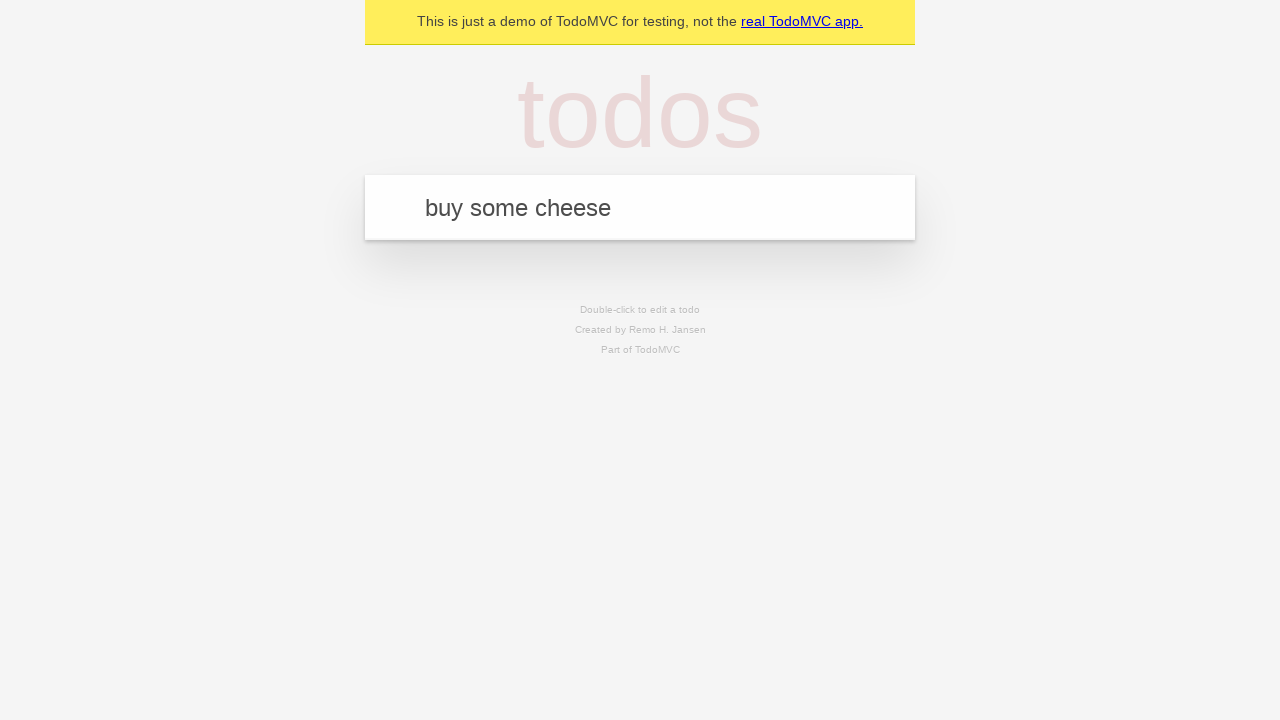

Pressed Enter to add 'buy some cheese' to todo list on internal:attr=[placeholder="What needs to be done?"i]
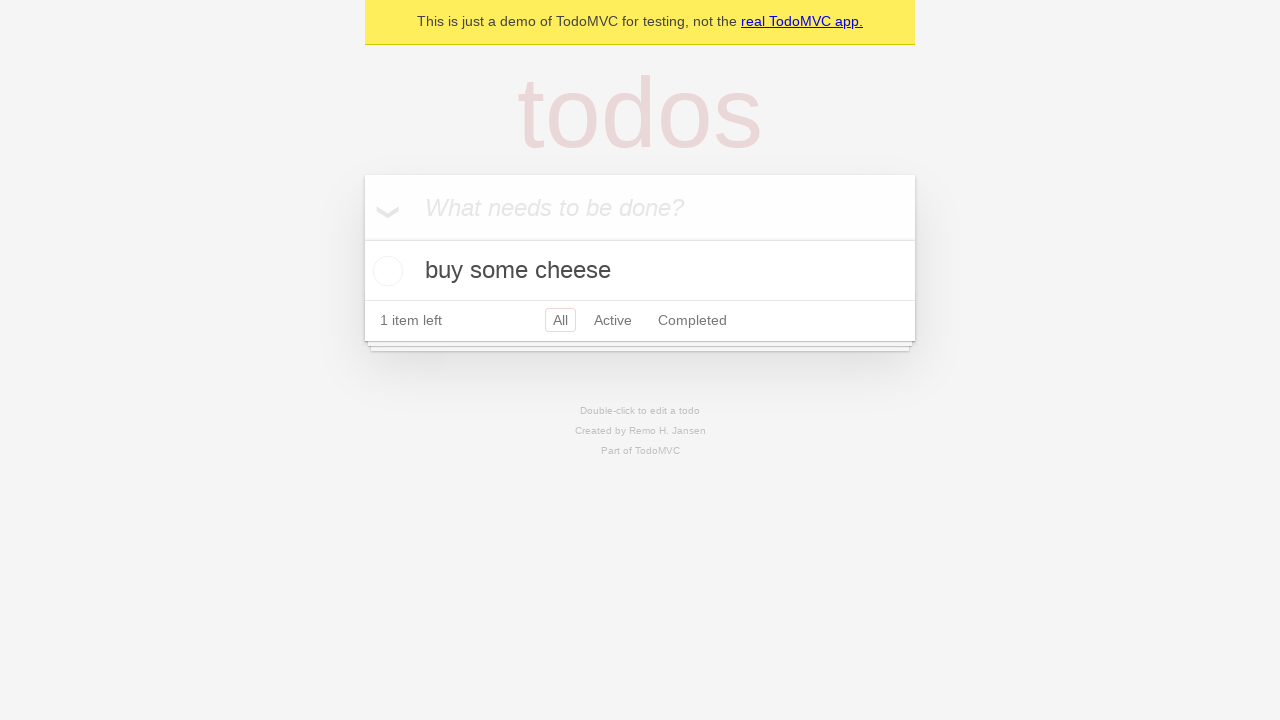

Filled todo input with 'feed the cat' on internal:attr=[placeholder="What needs to be done?"i]
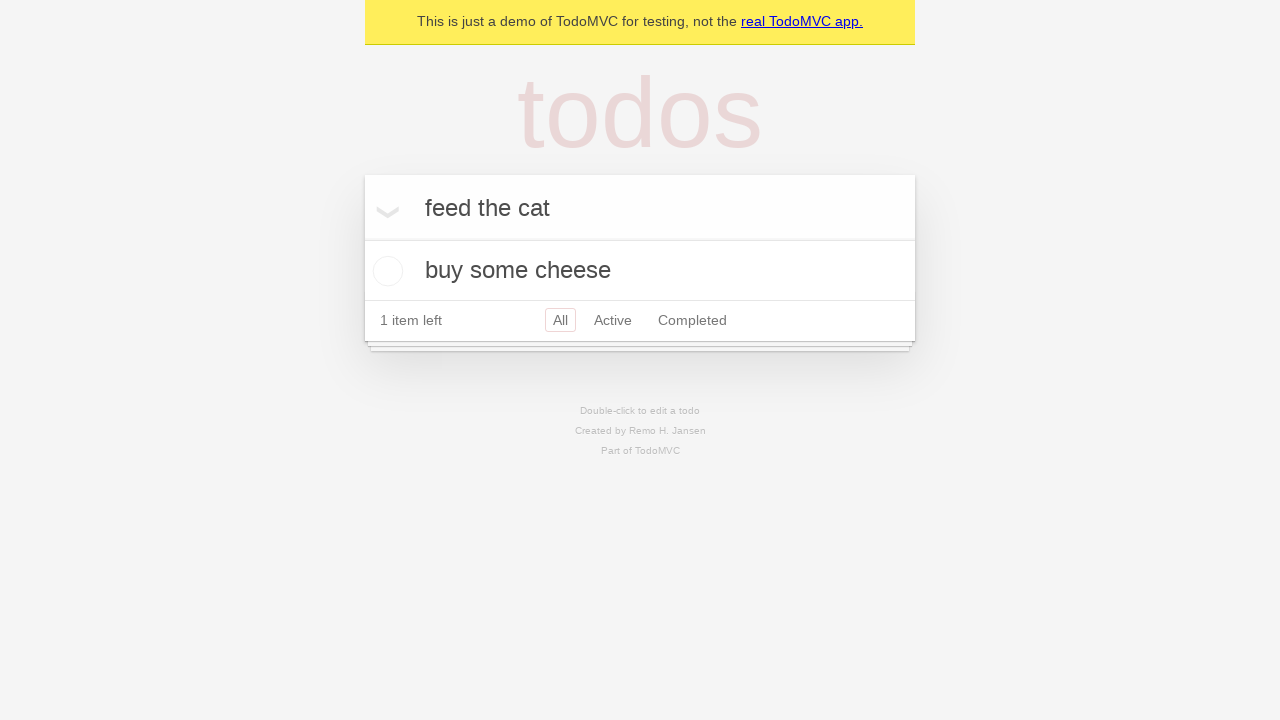

Pressed Enter to add 'feed the cat' to todo list on internal:attr=[placeholder="What needs to be done?"i]
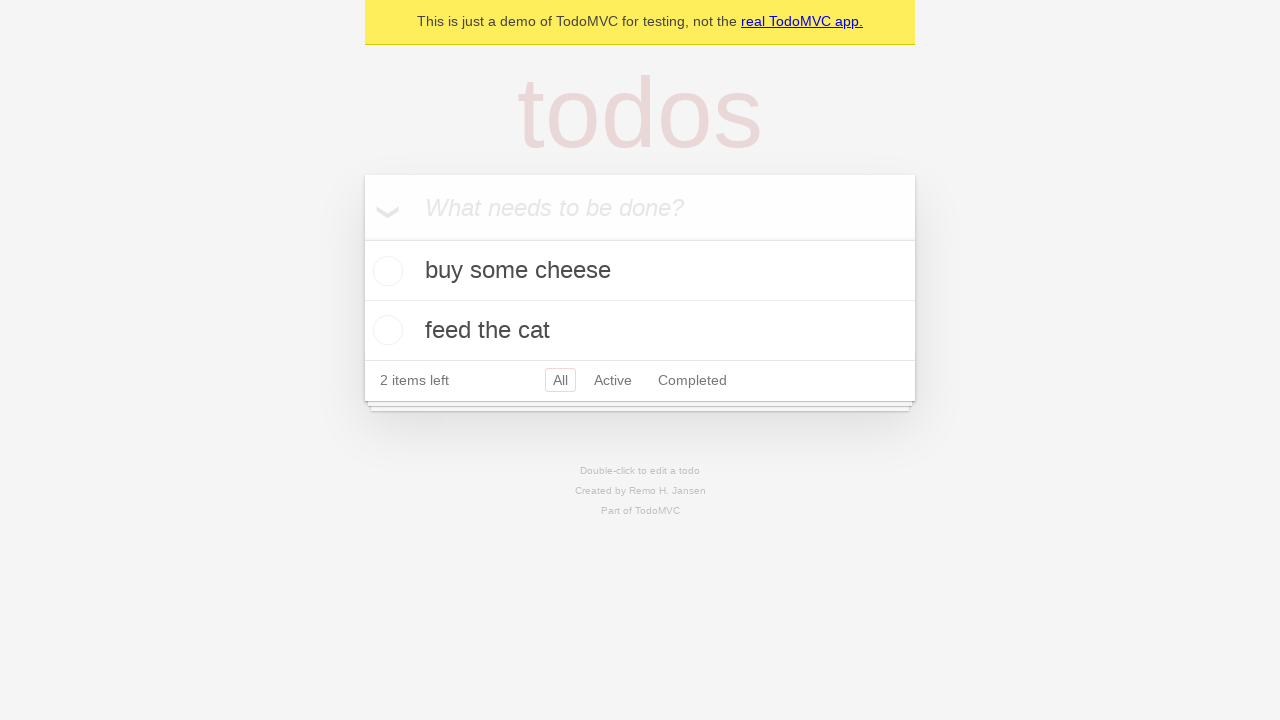

Filled todo input with 'book a doctors appointment' on internal:attr=[placeholder="What needs to be done?"i]
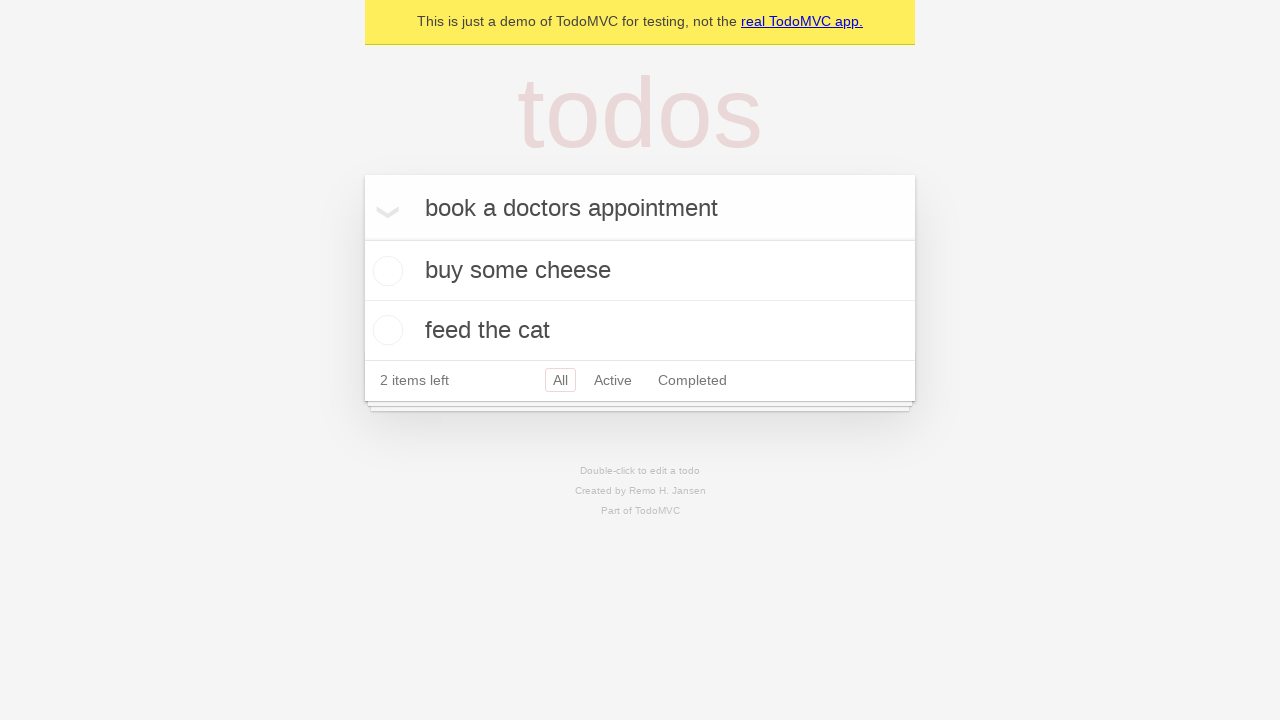

Pressed Enter to add 'book a doctors appointment' to todo list on internal:attr=[placeholder="What needs to be done?"i]
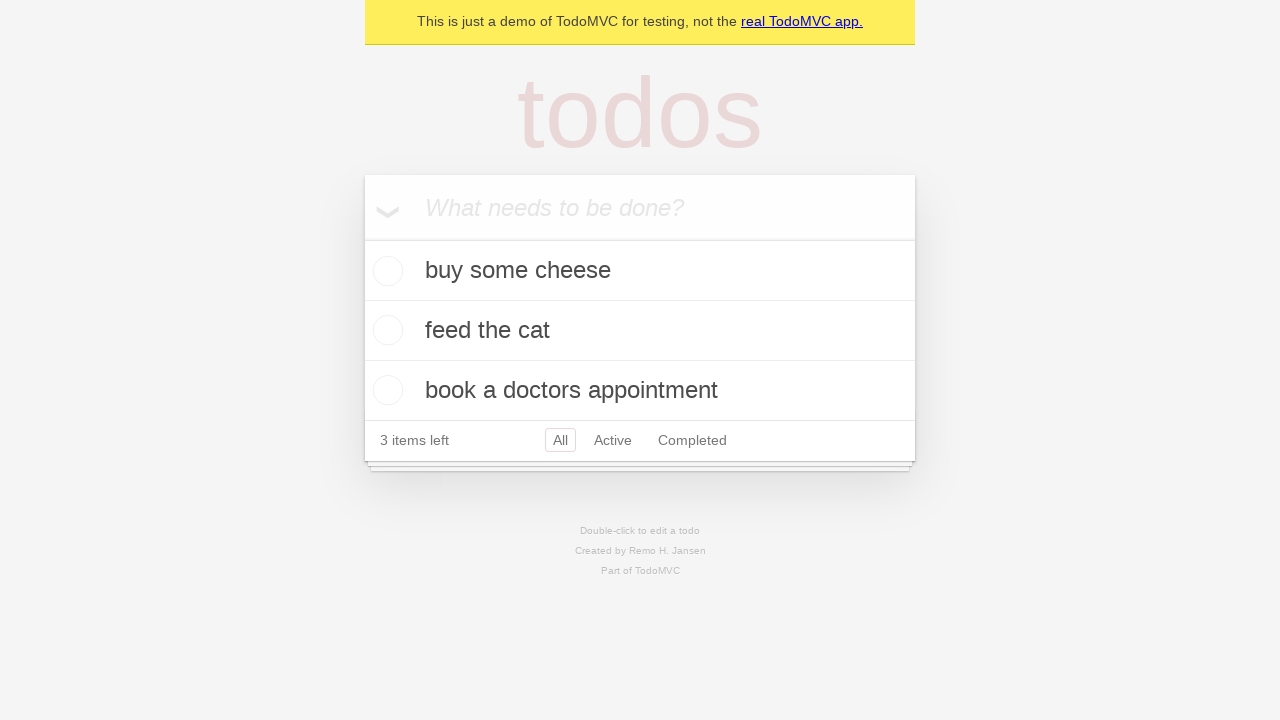

Waited for all 3 todo items to be added
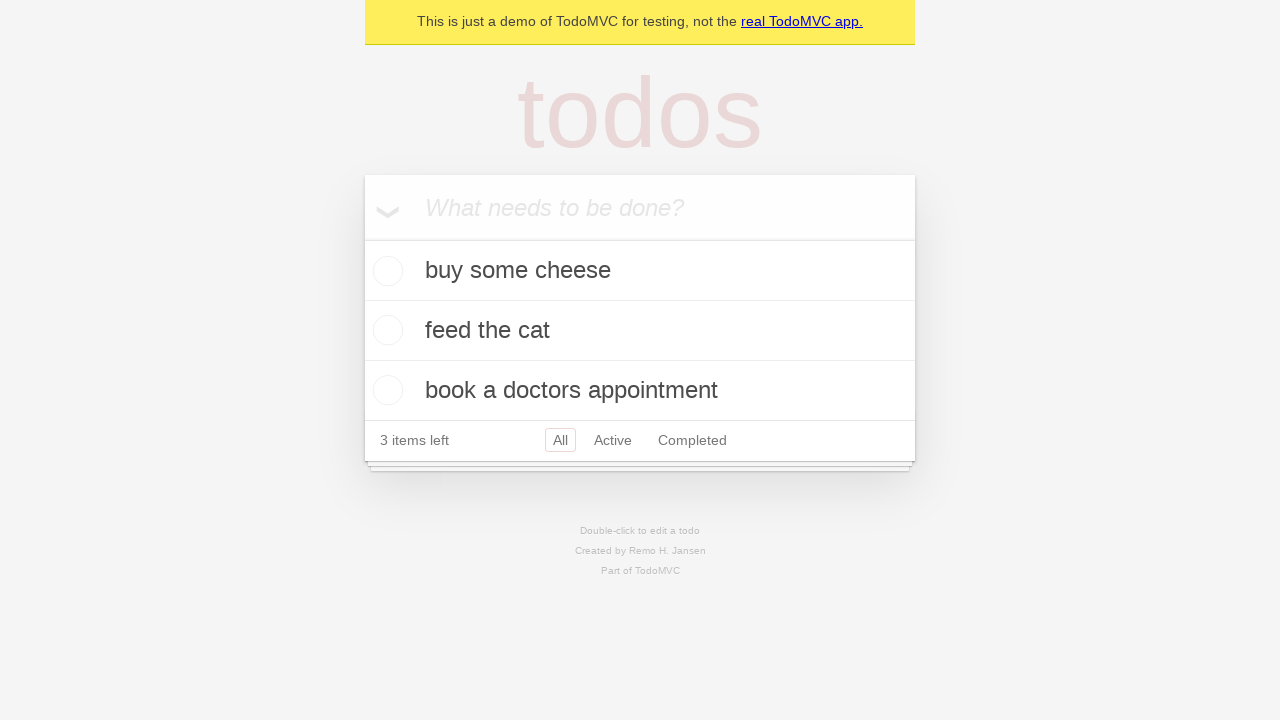

Clicked Active filter link at (613, 440) on internal:role=link[name="Active"i]
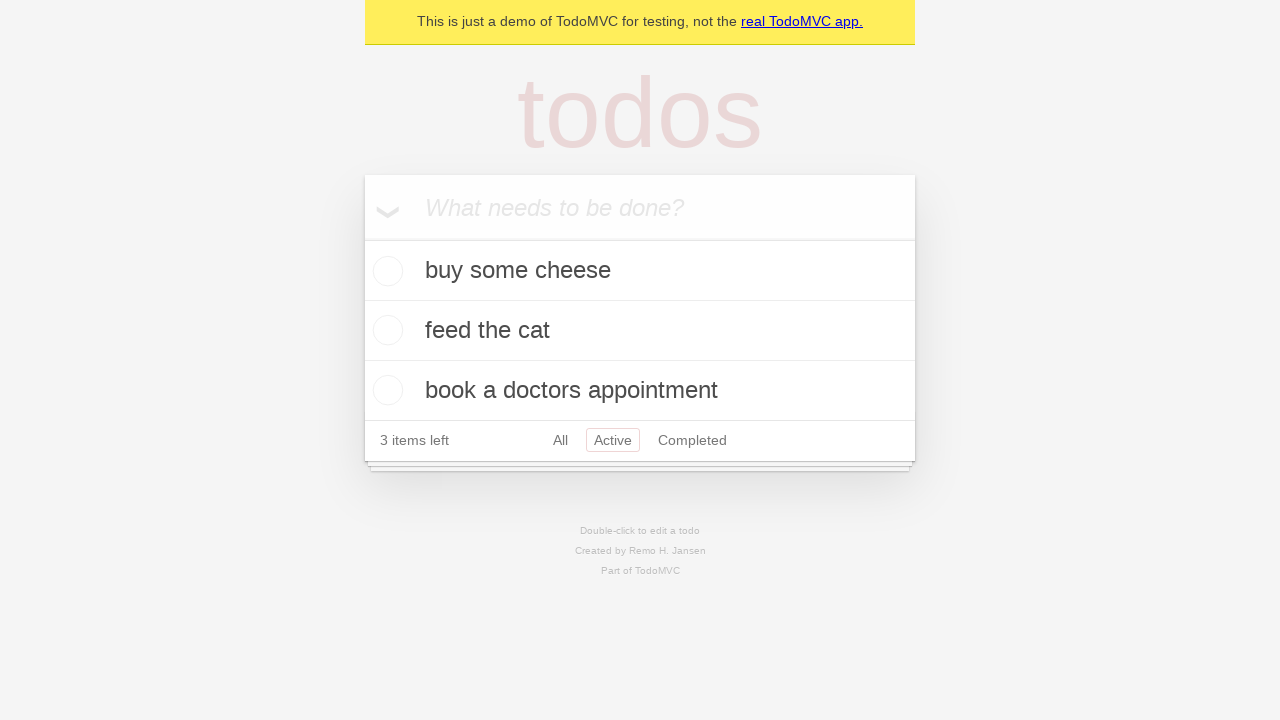

Clicked Completed filter link to verify it is highlighted with selected class at (692, 440) on internal:role=link[name="Completed"i]
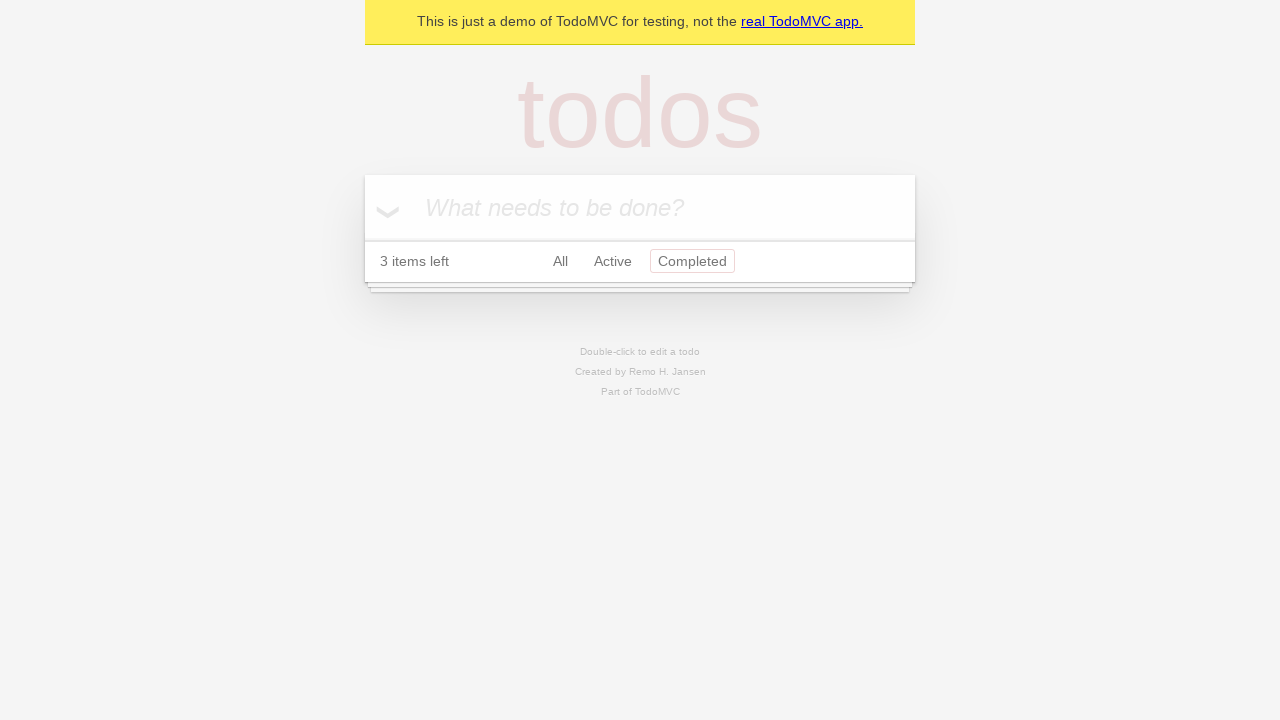

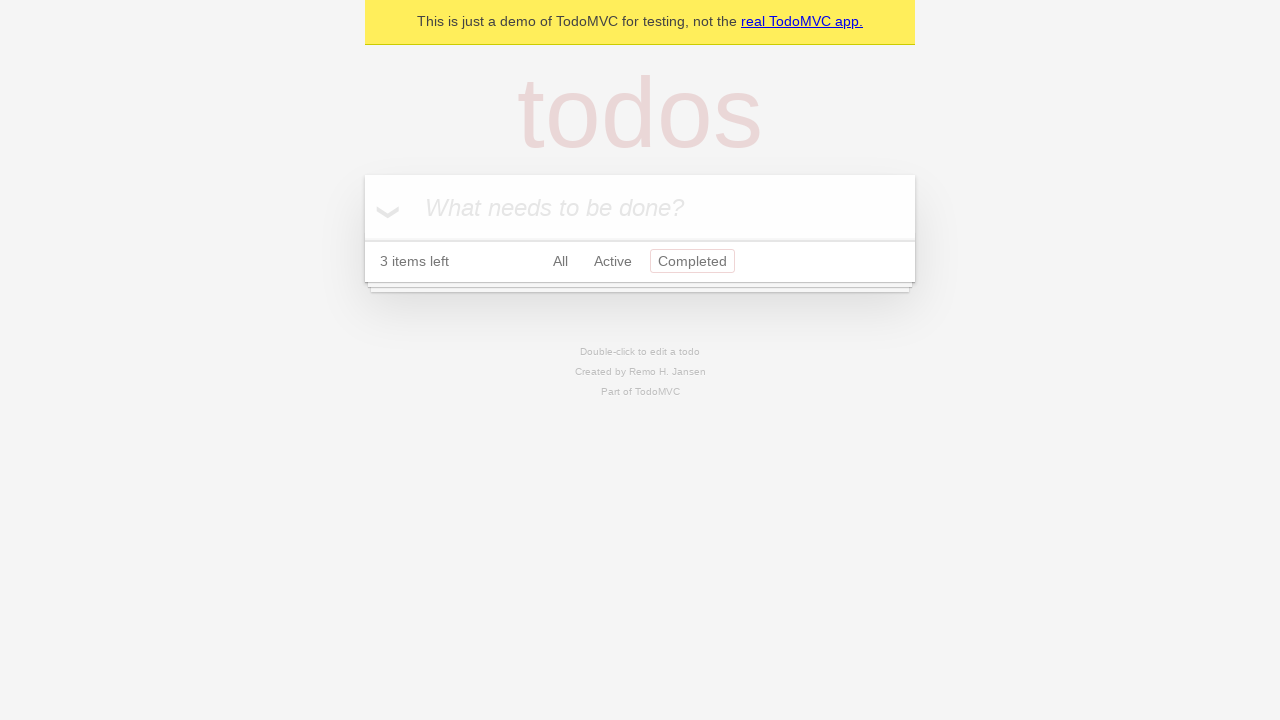